Clicks the "Visit my Works" button in the hero section to navigate to the portfolio section

Starting URL: https://hammadrashid1997.github.io/Portfolio/

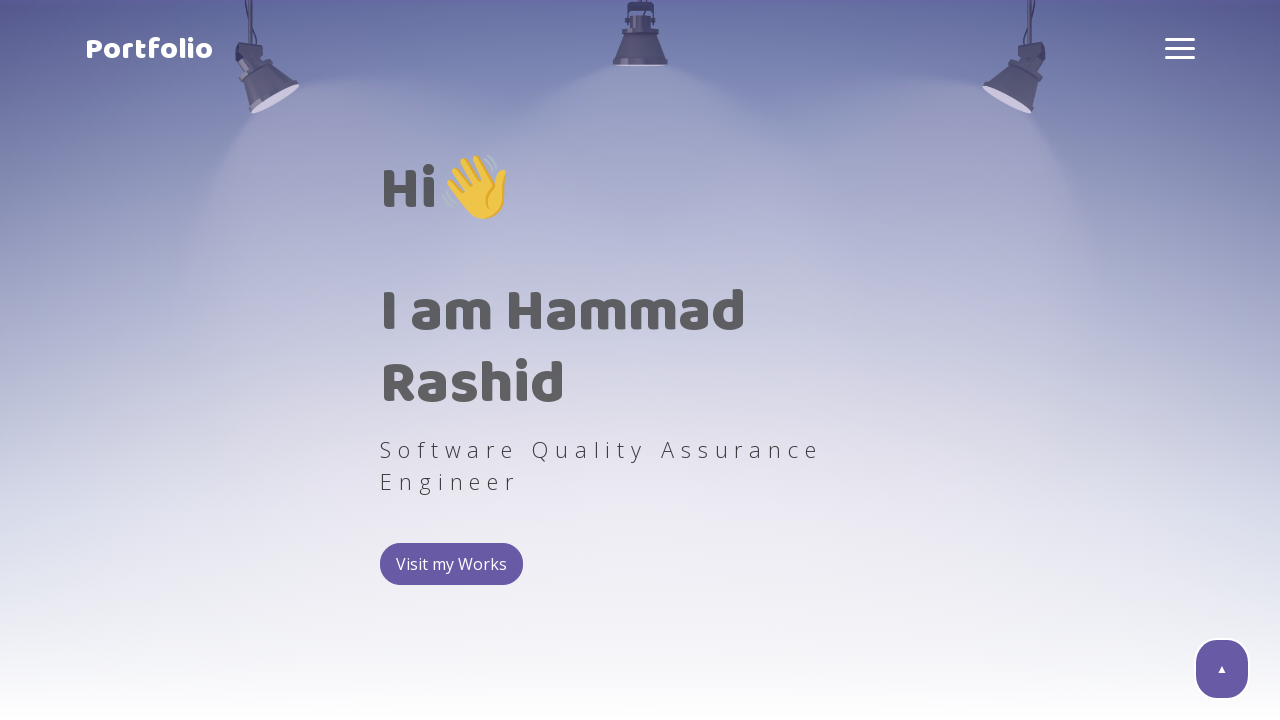

Hero section (#home) is visible
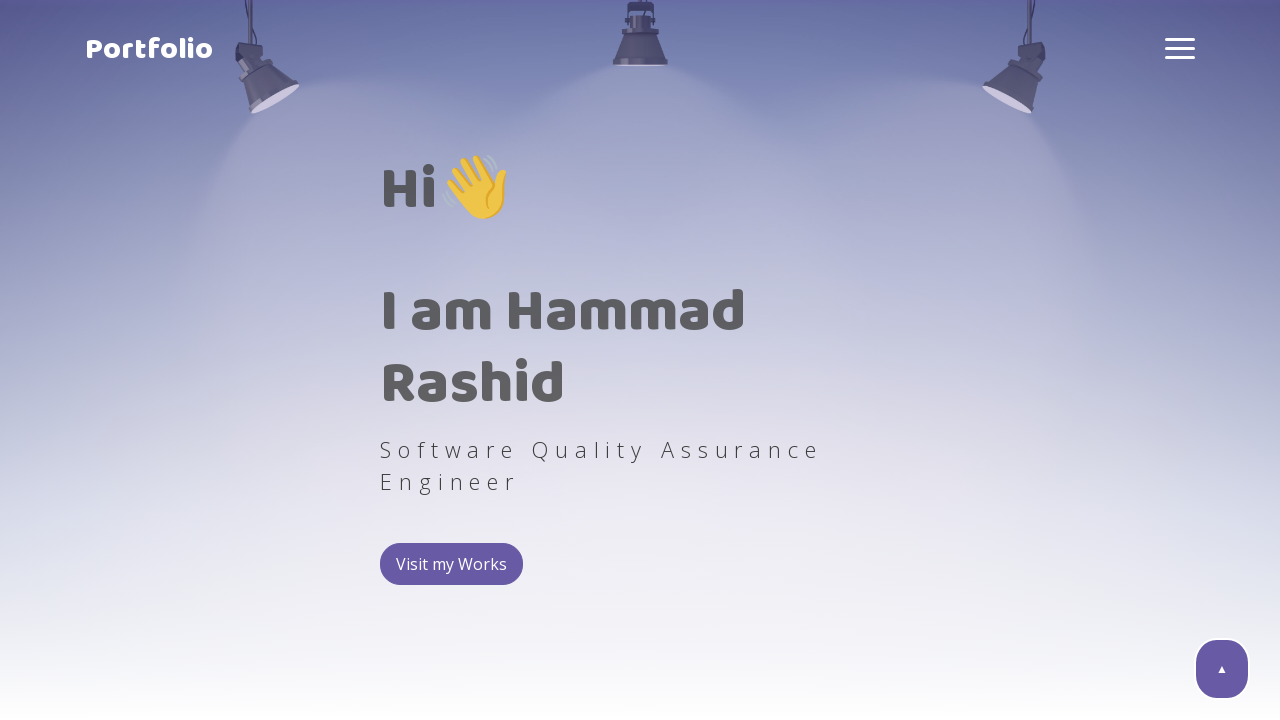

Clicked 'Visit my Works' button in hero section at (452, 564) on .text-center-header.mt-4 .btn.btn-primary.btn-rectangular
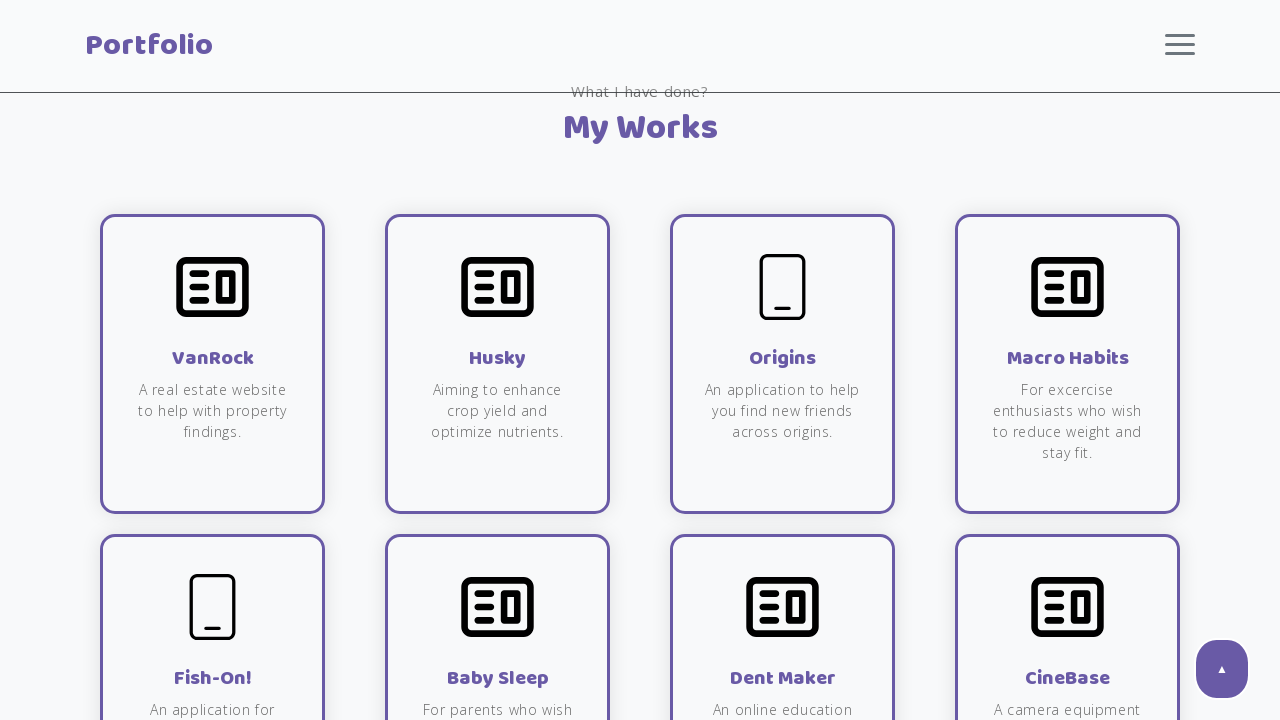

Portfolio section (#portfolio) is now visible after button click
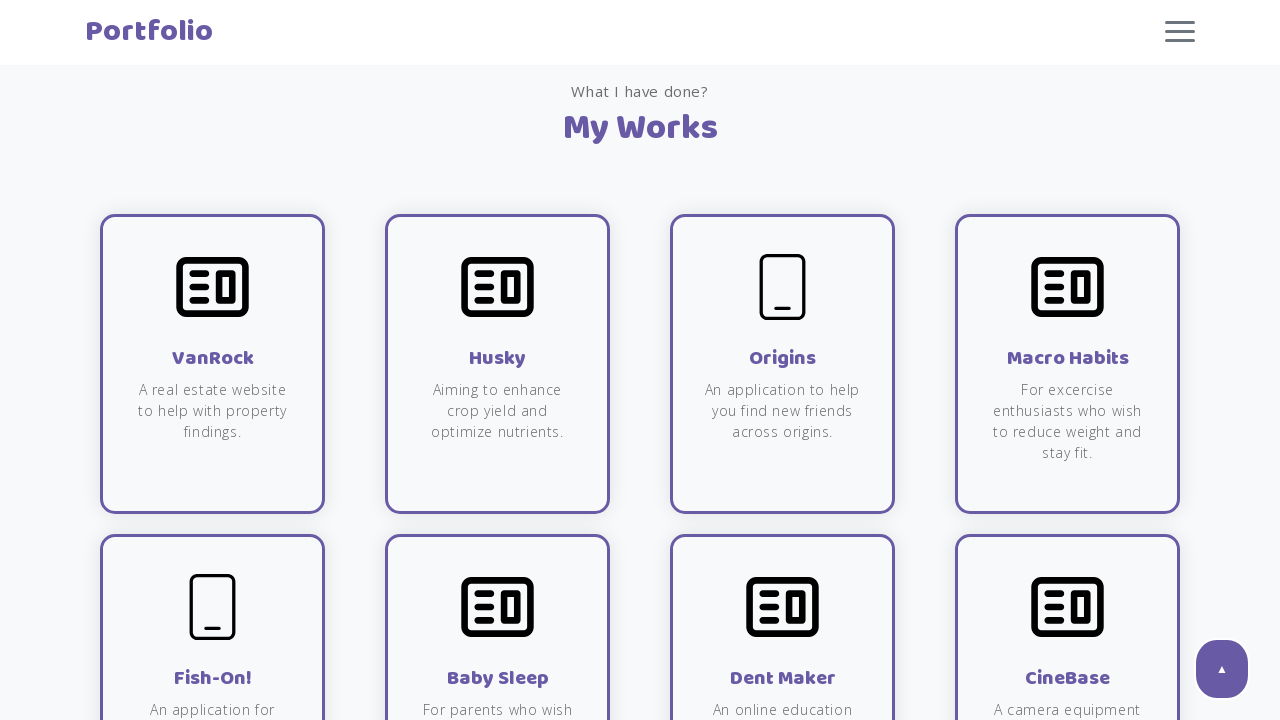

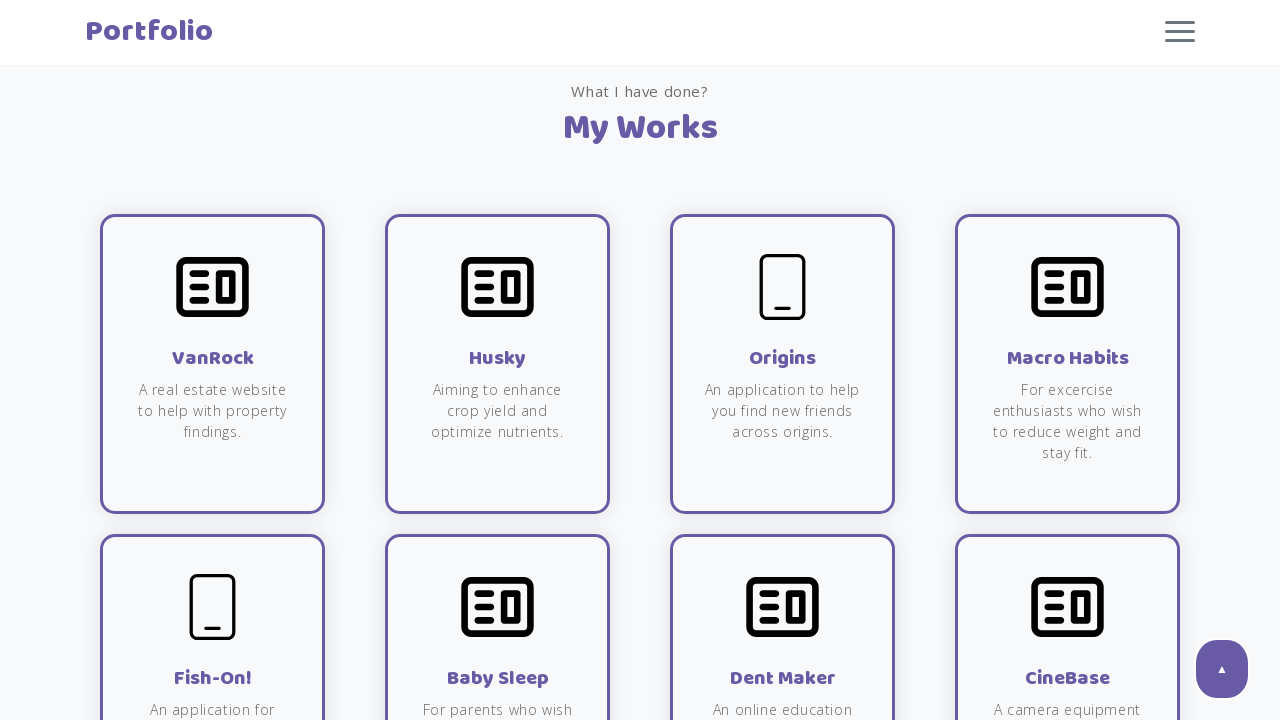